Tests that edits are cancelled when pressing Escape key.

Starting URL: https://demo.playwright.dev/todomvc

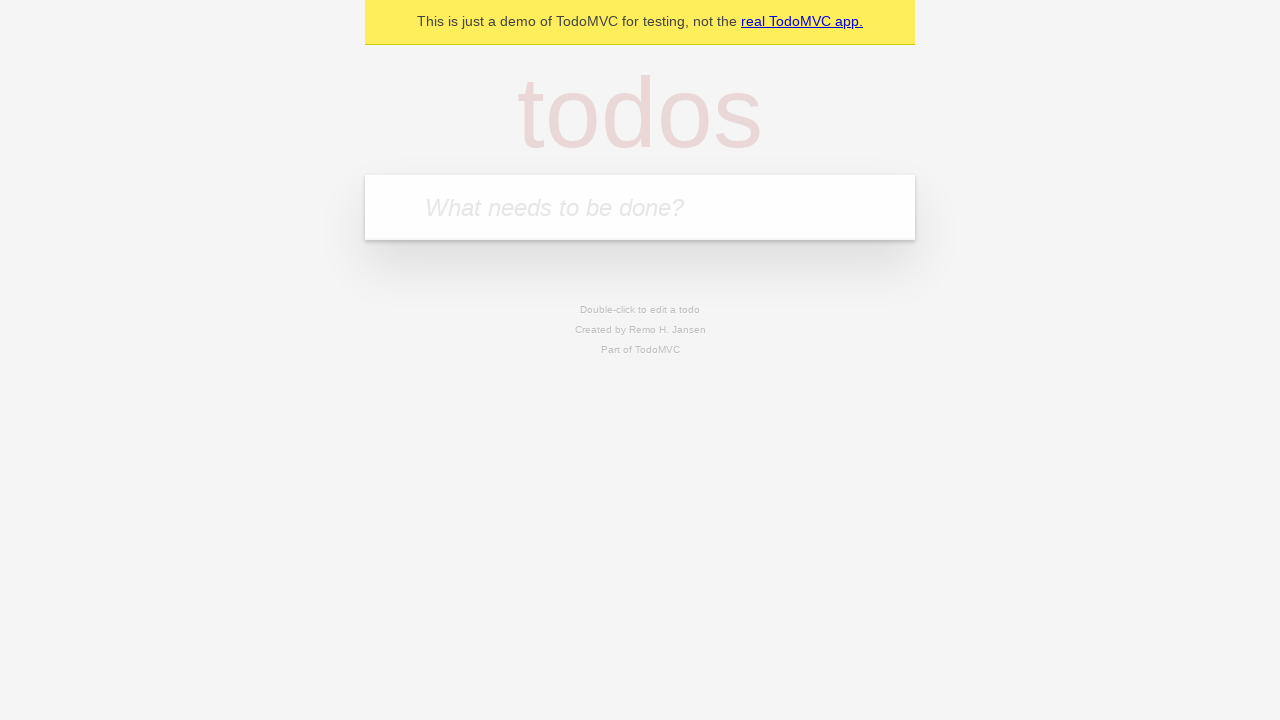

Filled new todo field with 'buy some cheese' on .new-todo
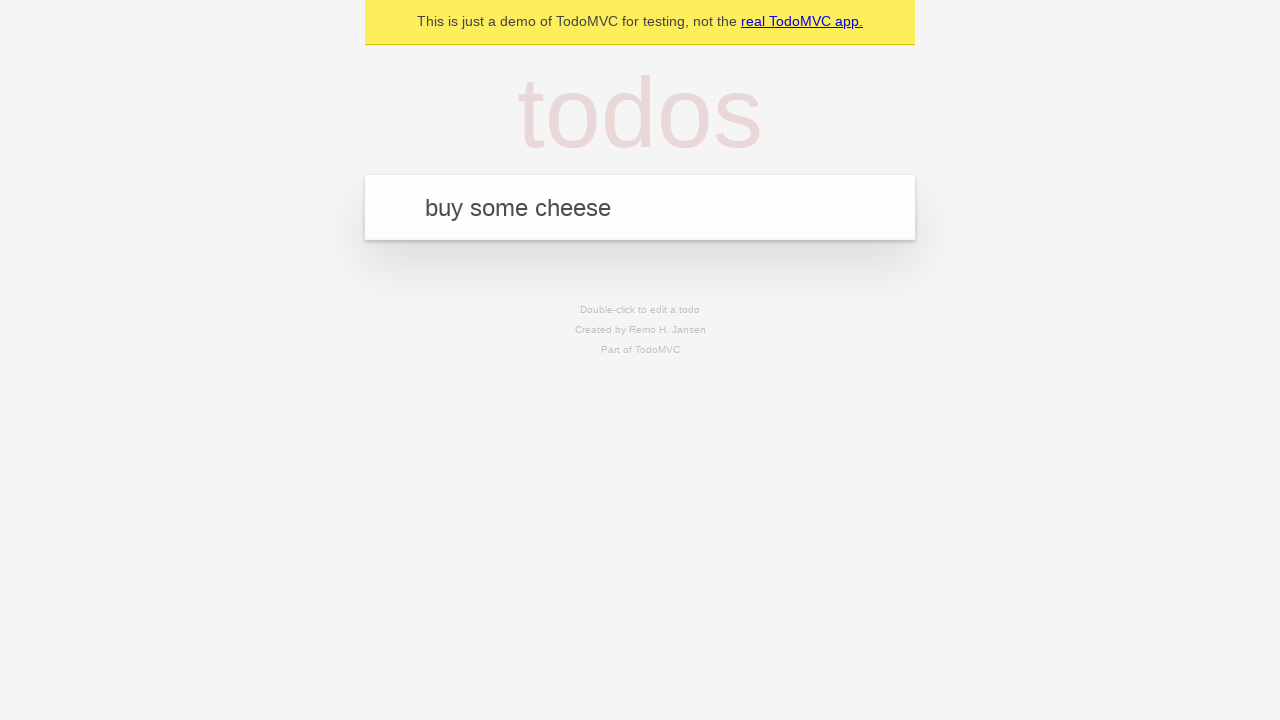

Pressed Enter to add first todo item on .new-todo
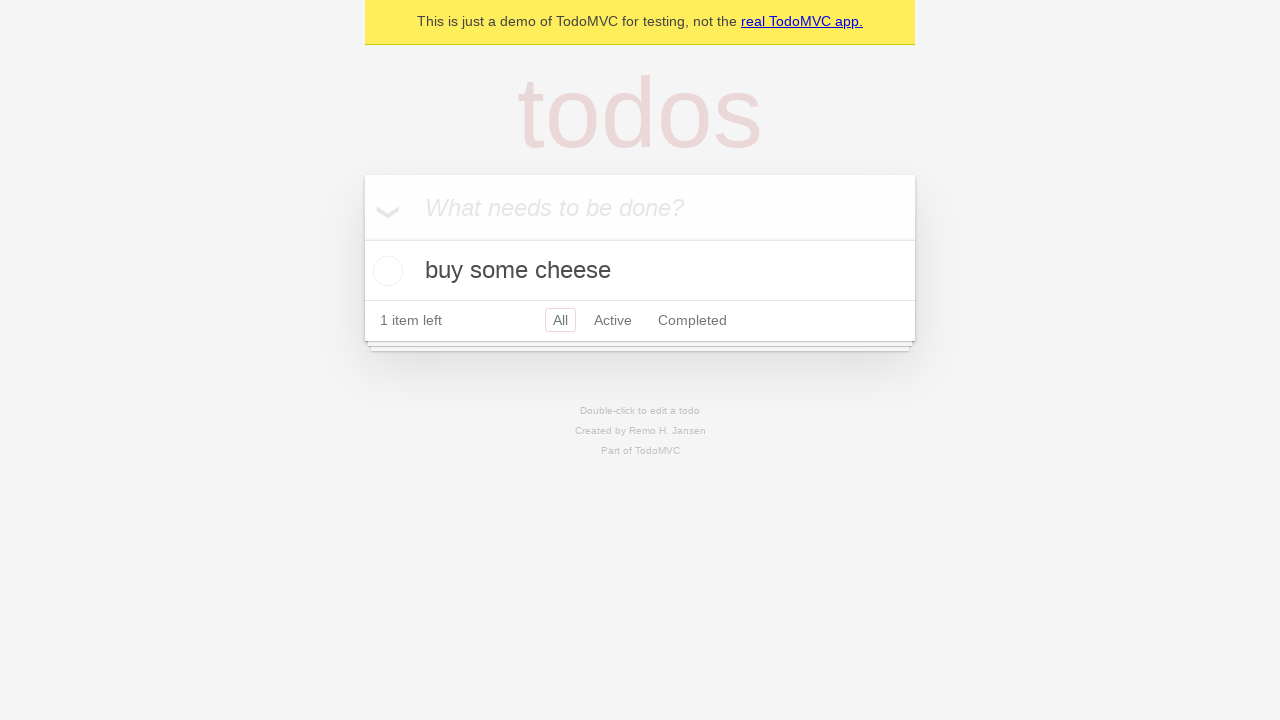

Filled new todo field with 'feed the cat' on .new-todo
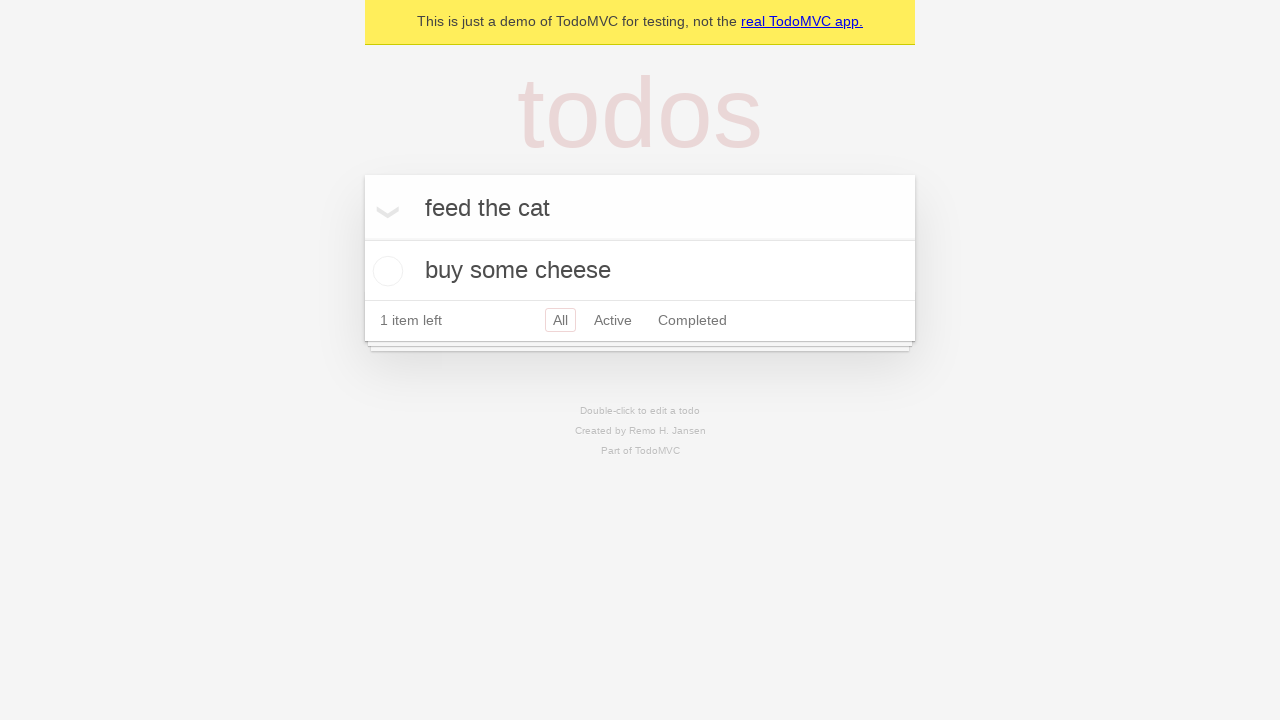

Pressed Enter to add second todo item on .new-todo
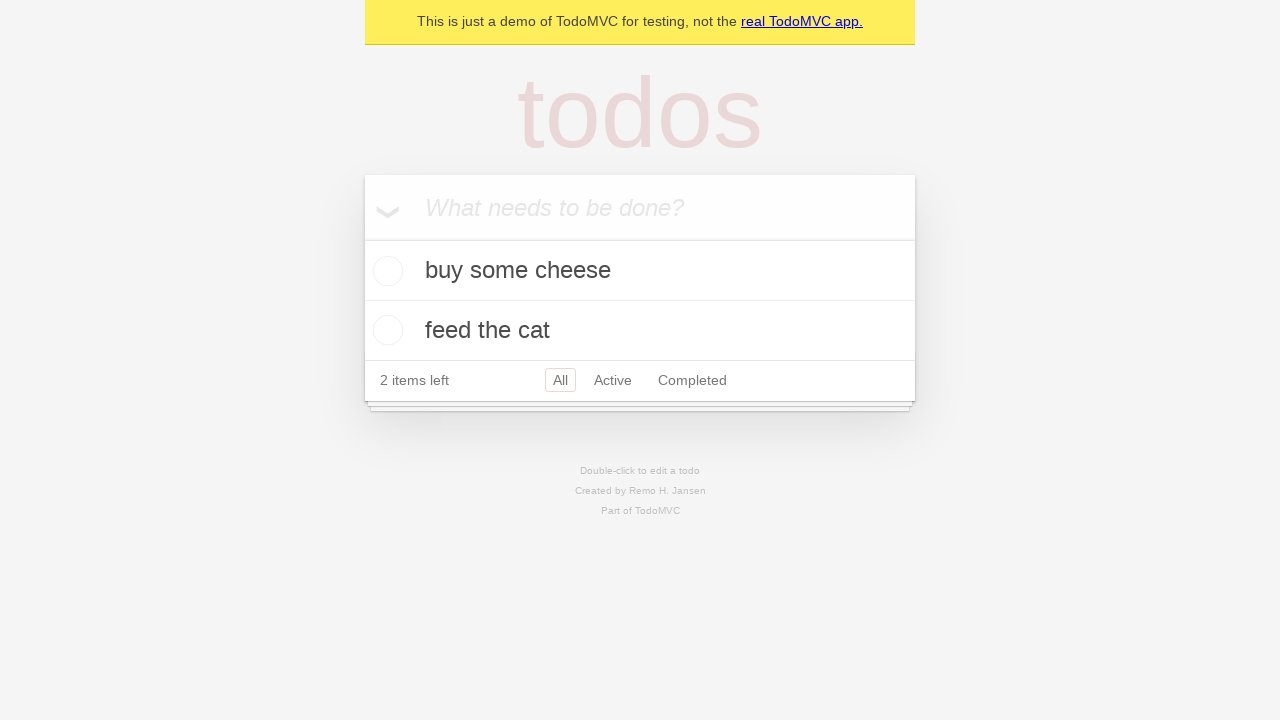

Filled new todo field with 'book a doctors appointment' on .new-todo
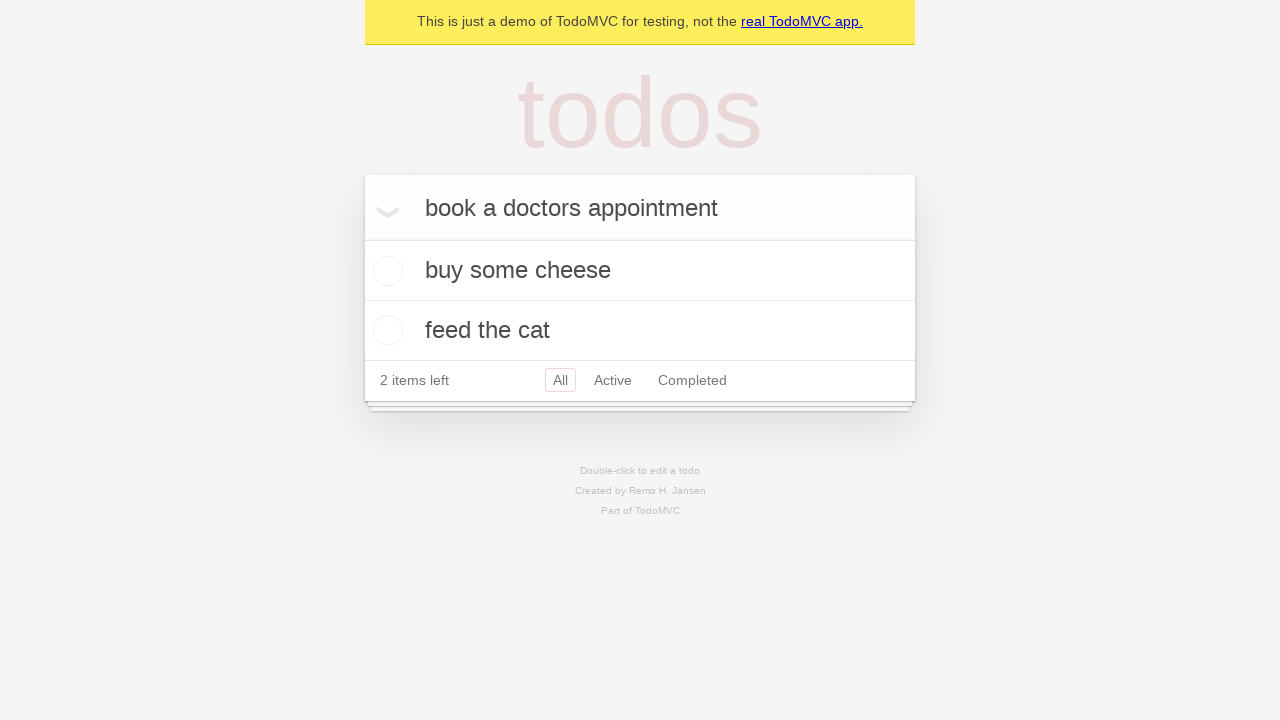

Pressed Enter to add third todo item on .new-todo
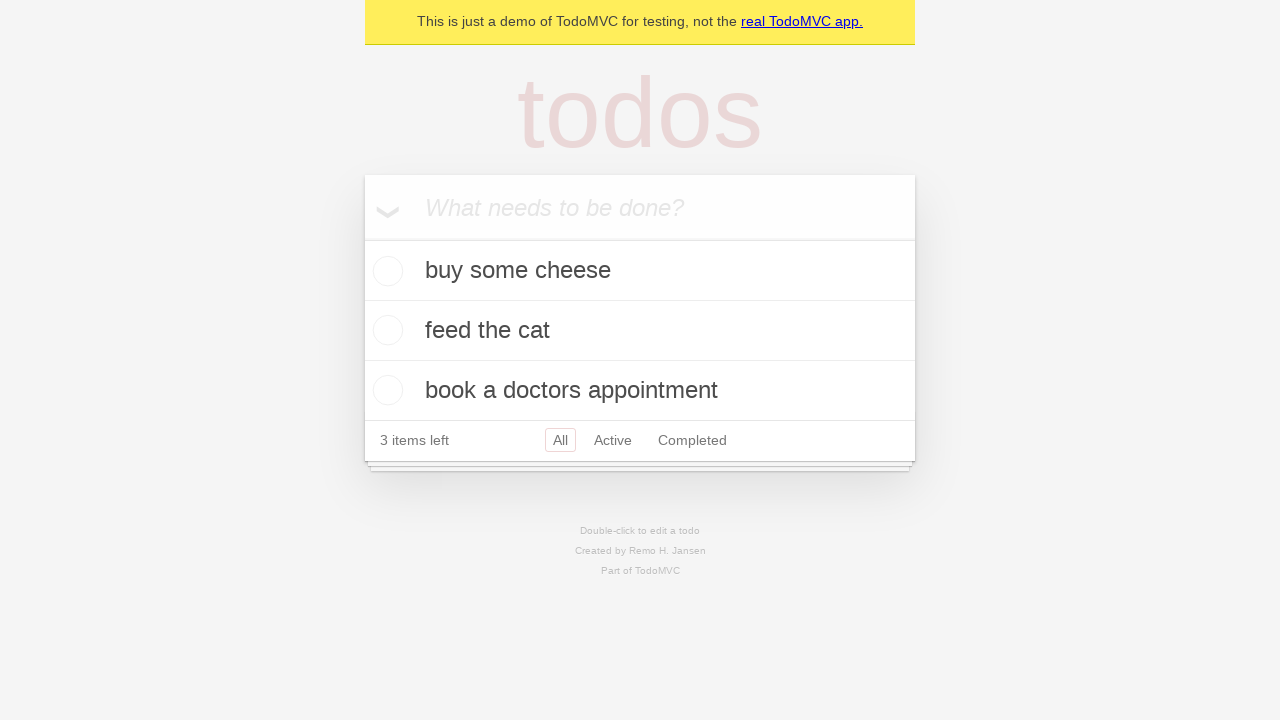

Double-clicked second todo item to enter edit mode at (640, 331) on .todo-list li >> nth=1
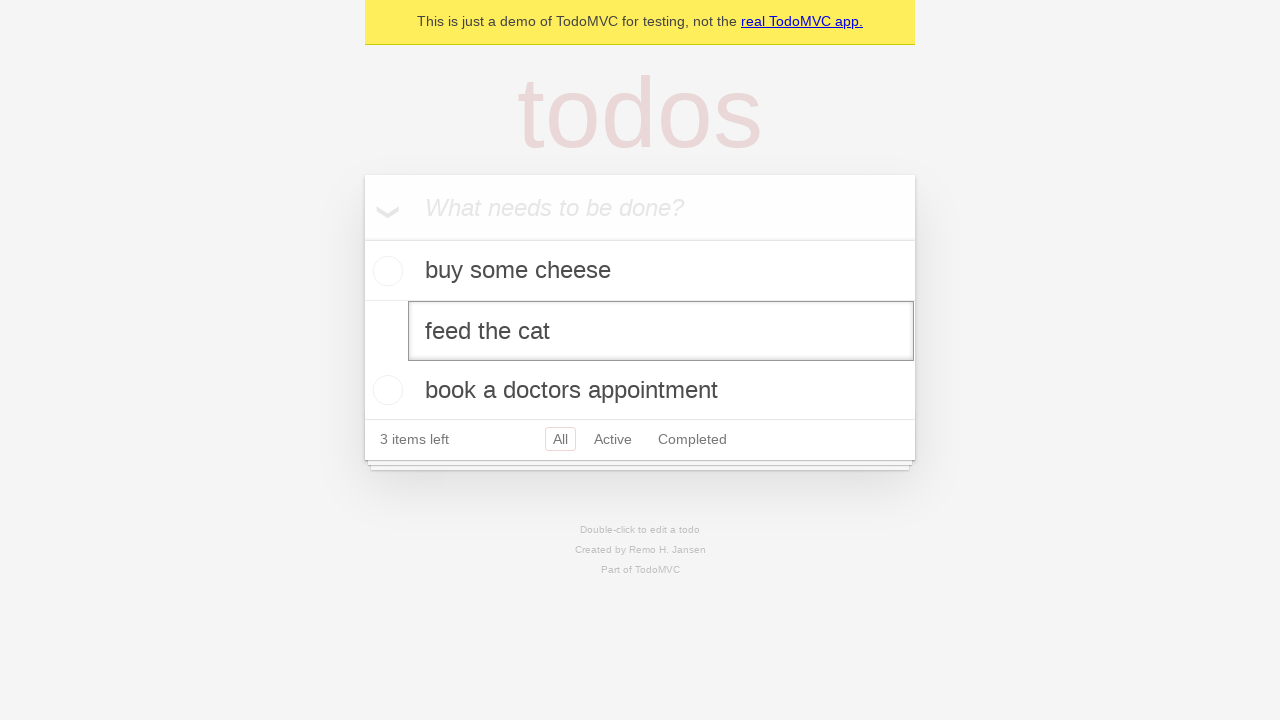

Pressed Escape key to cancel editing on .todo-list li >> nth=1 >> .edit
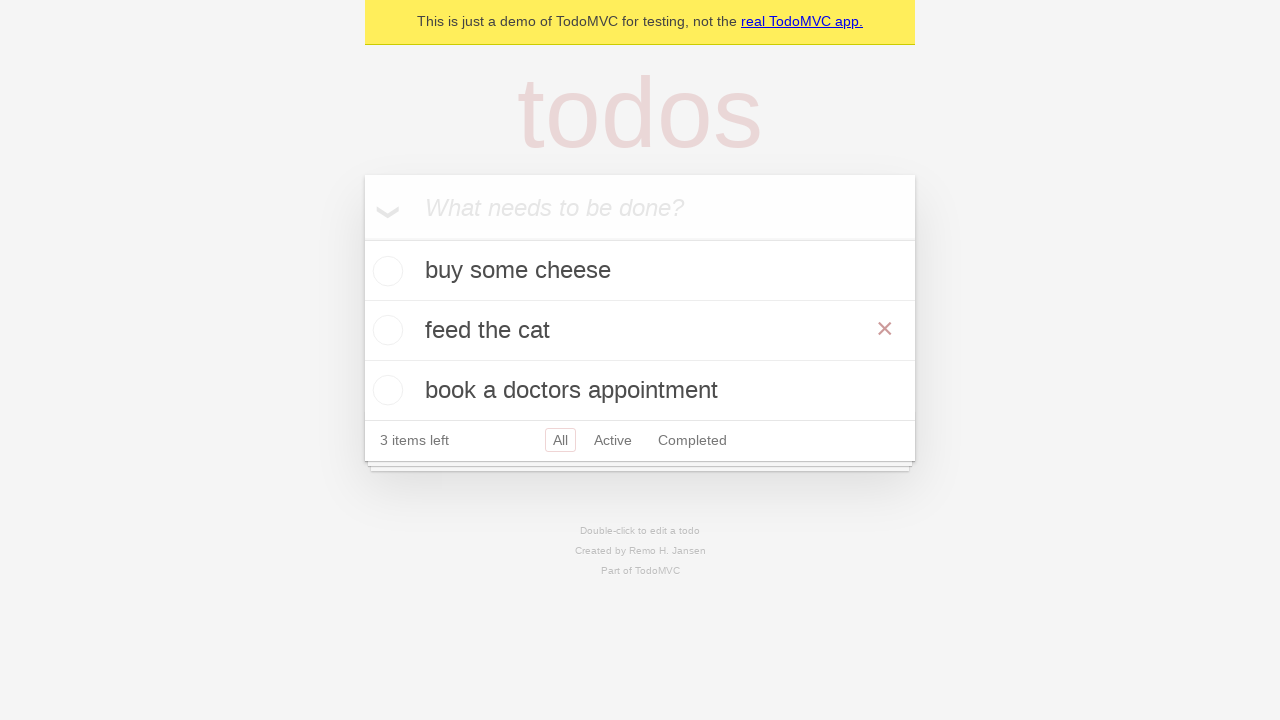

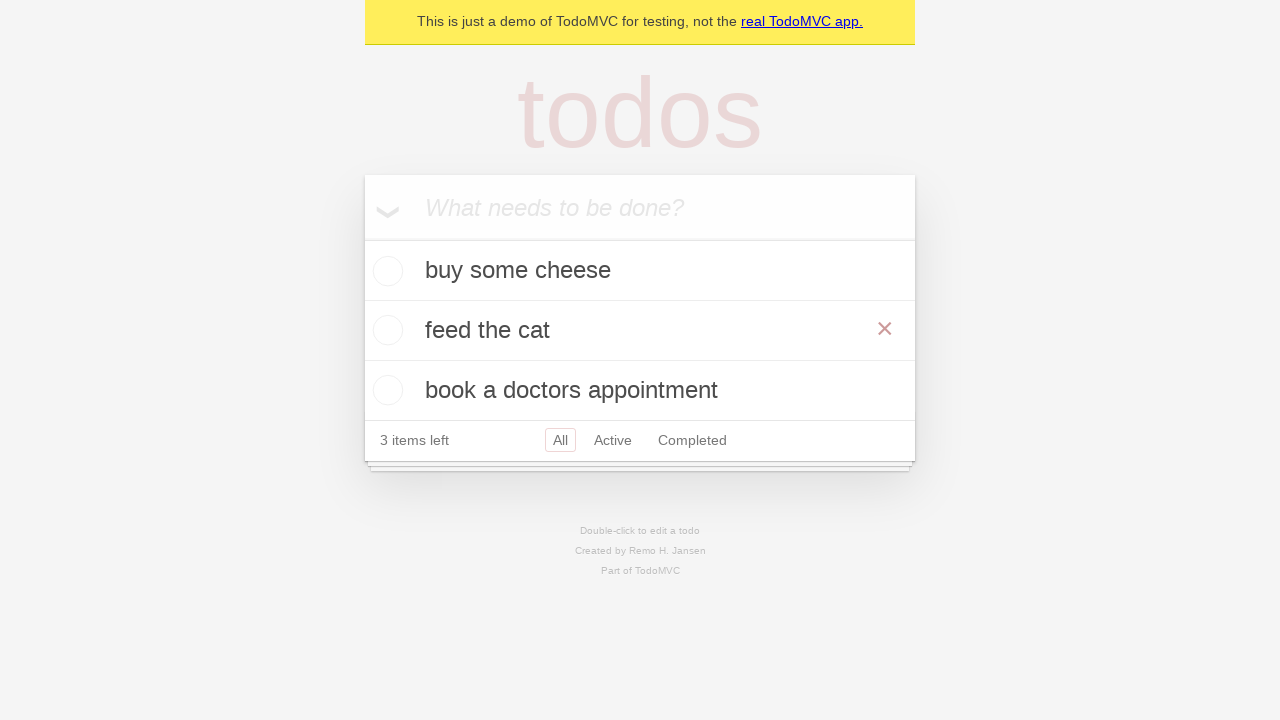